Tests that the 10mail.org temporary email service loads correctly and generates an email address by verifying the address element is present and contains content.

Starting URL: https://10mail.org/

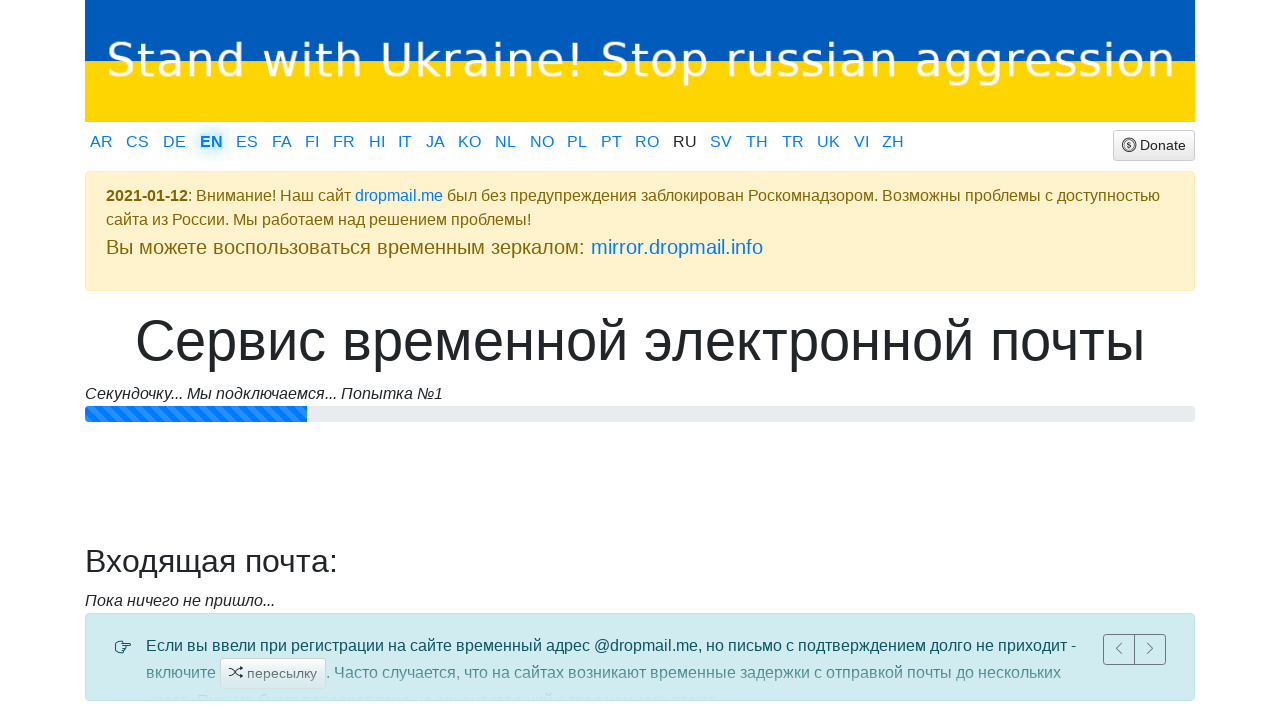

Waited for email address element to become visible
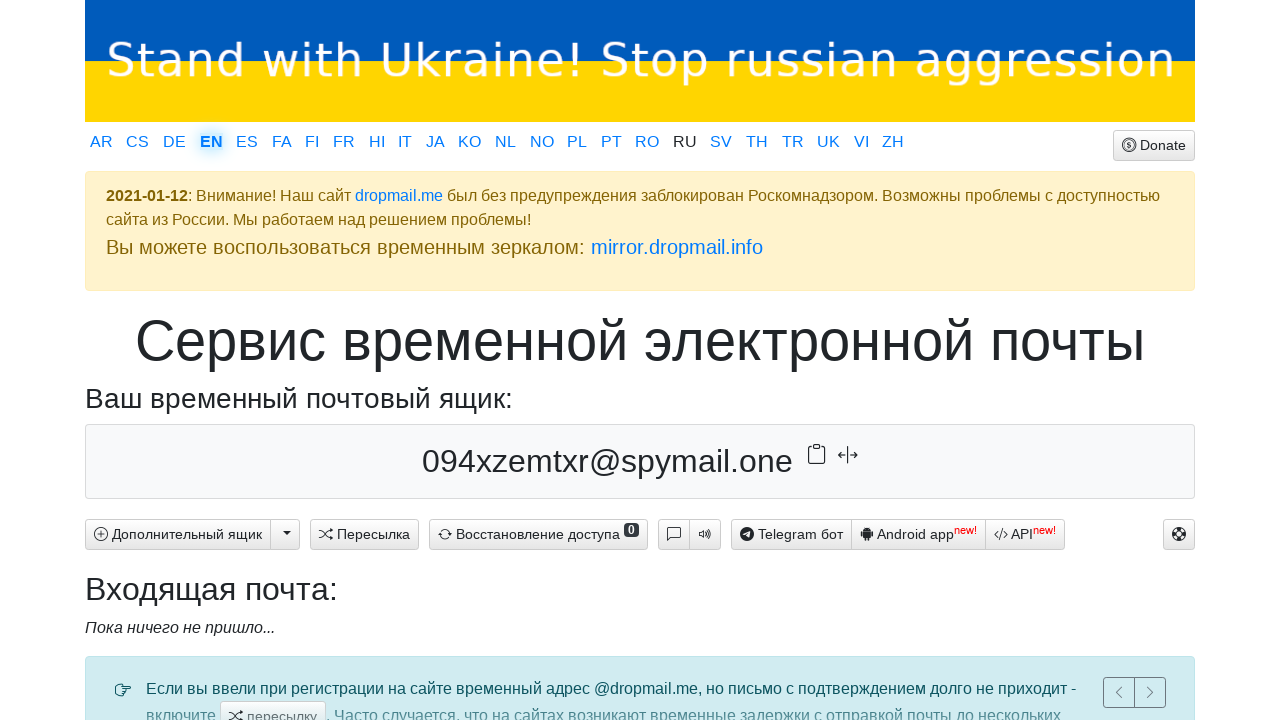

Located the email address element
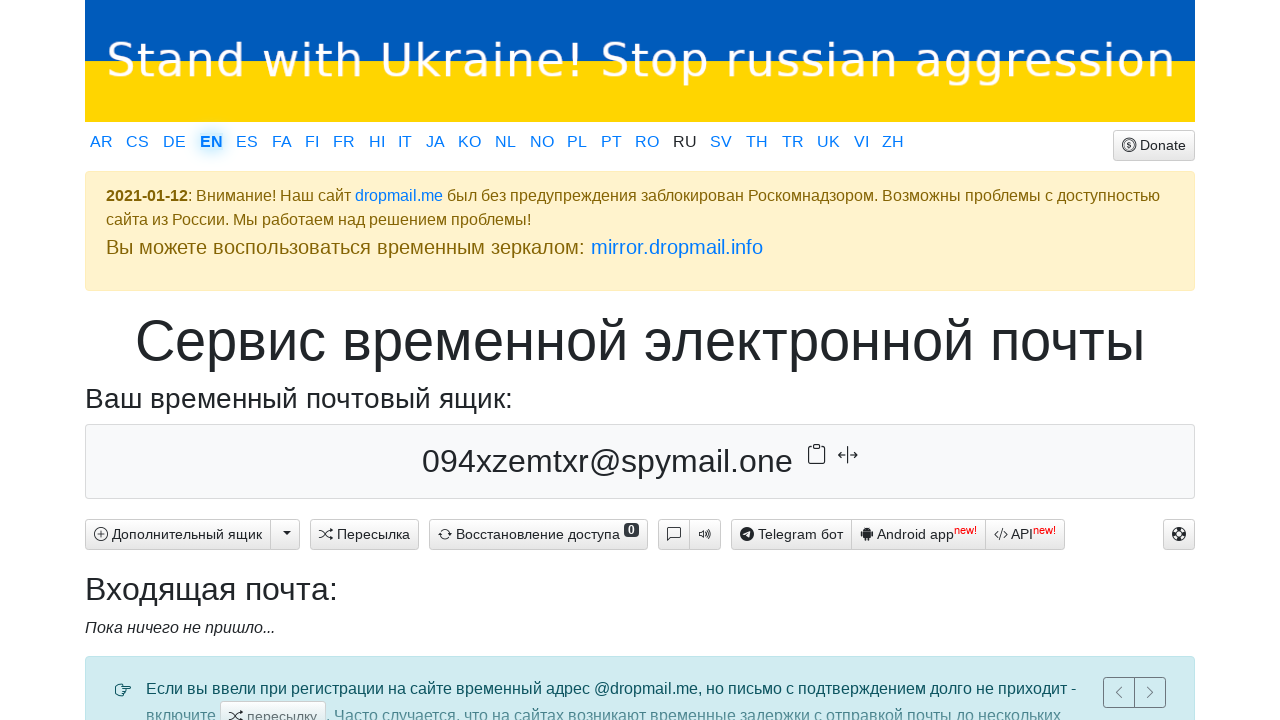

Confirmed email address element is visible
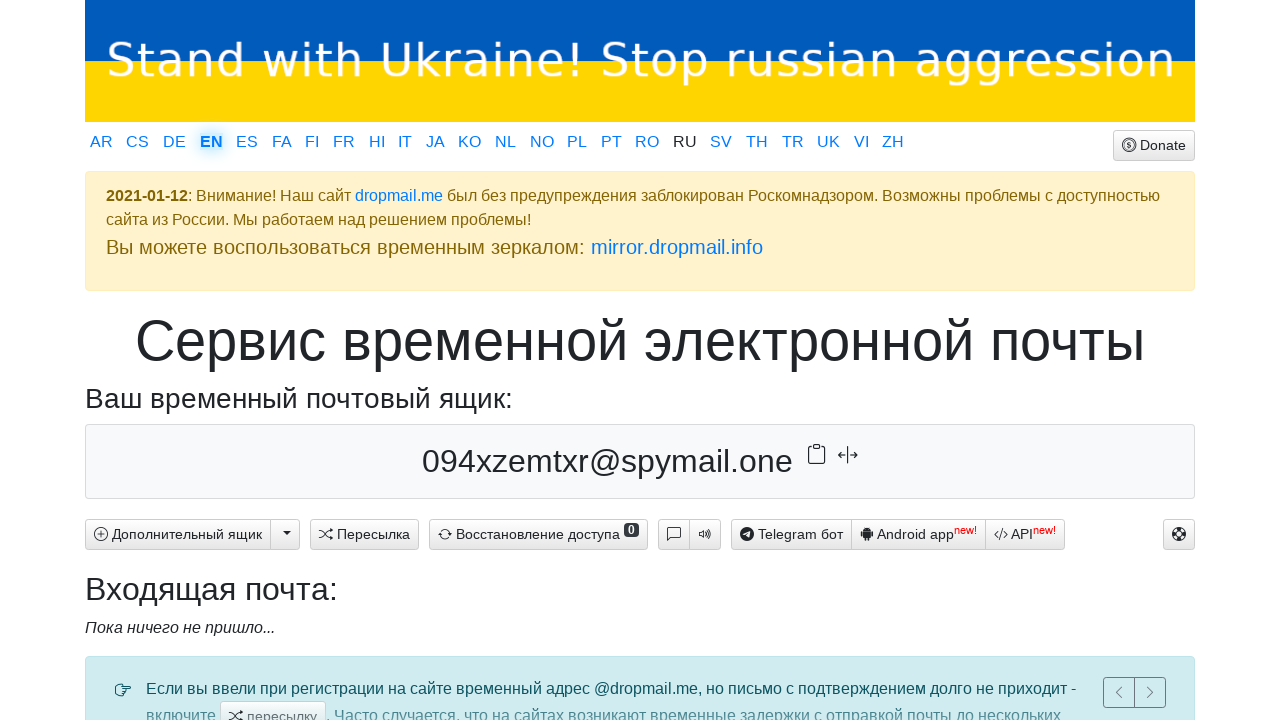

Waited 3 seconds for email generation to complete
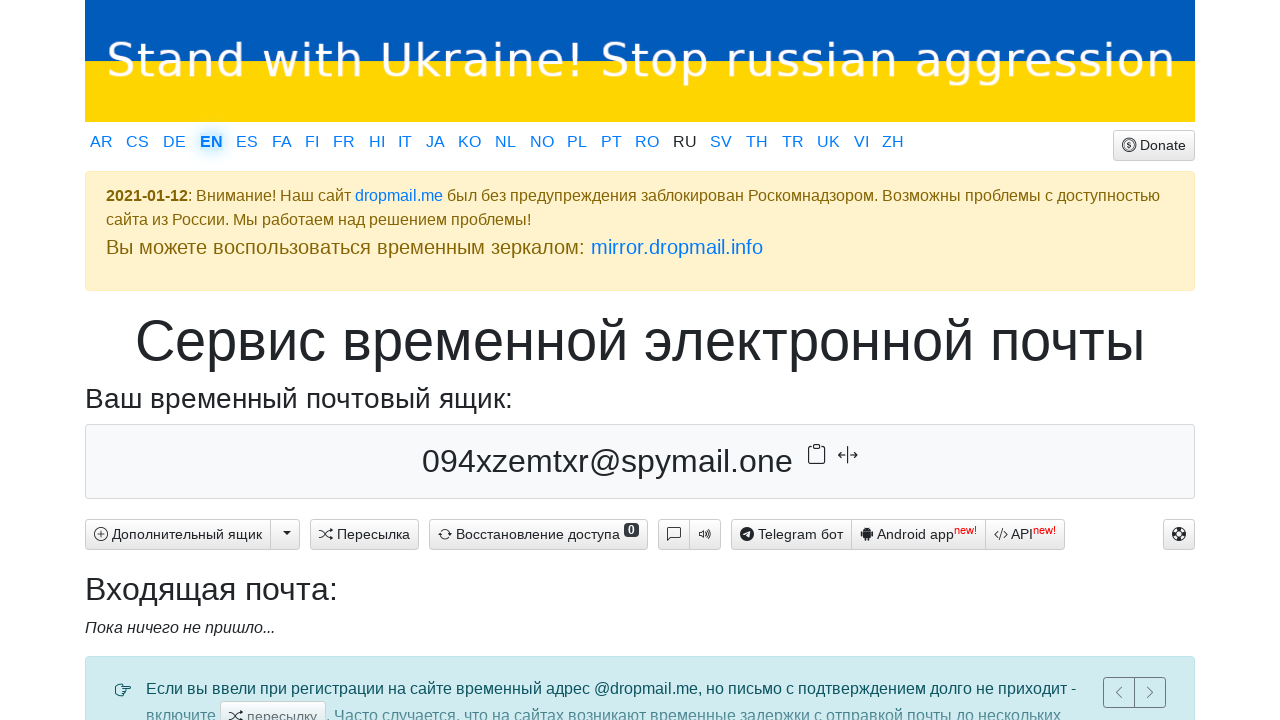

Verified that email address was generated and is not empty
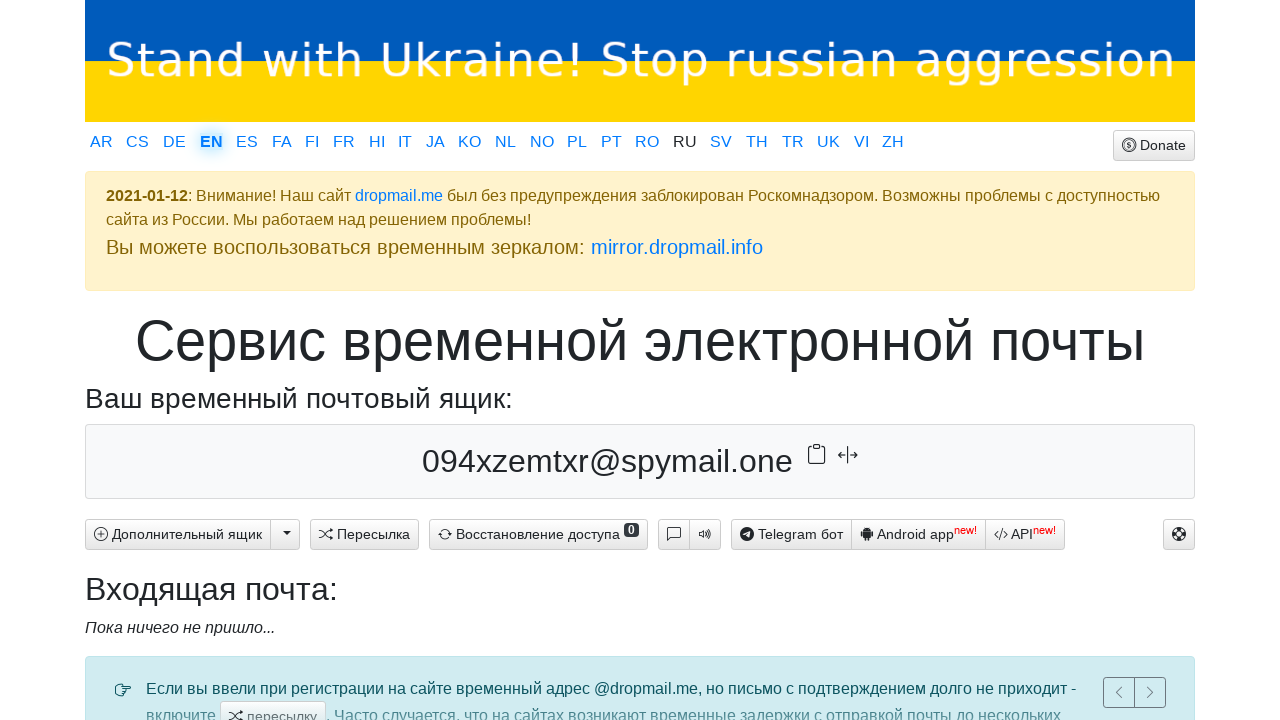

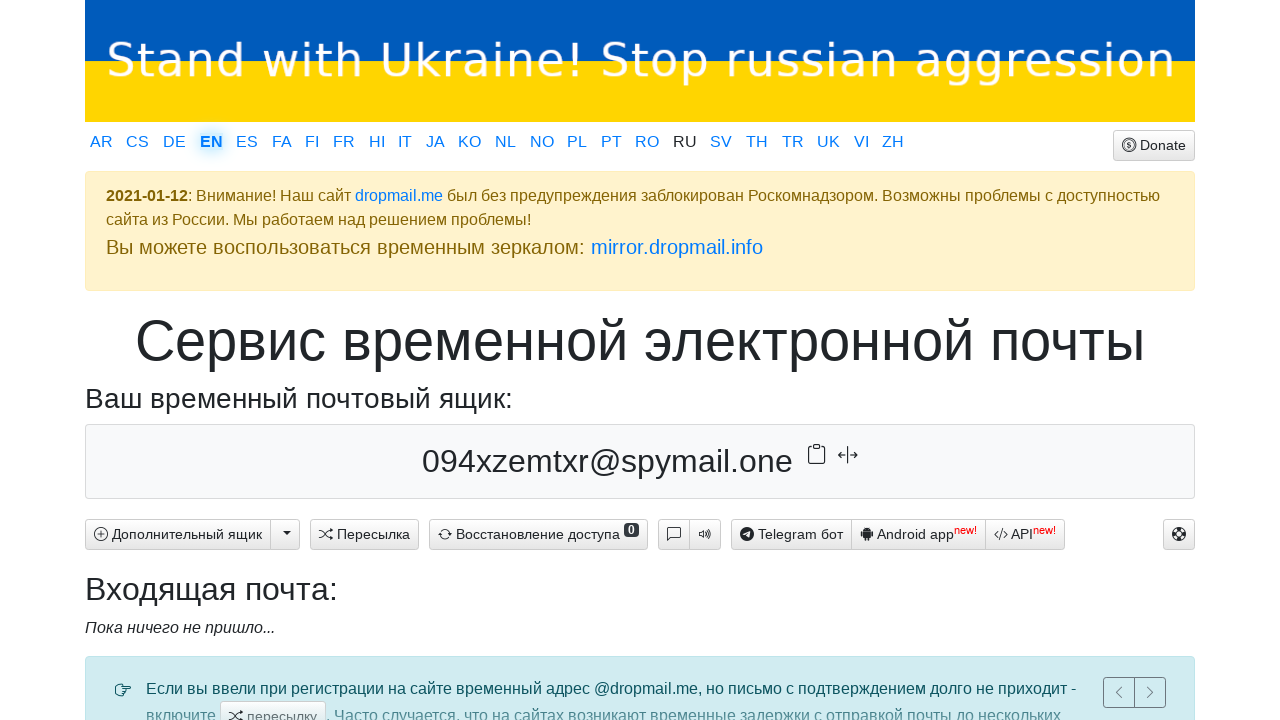